Tests window handling by opening a new page link, switching to the new window, filling a form field, and closing the child window

Starting URL: http://only-testing-blog.blogspot.com/2014/01/textbox.html

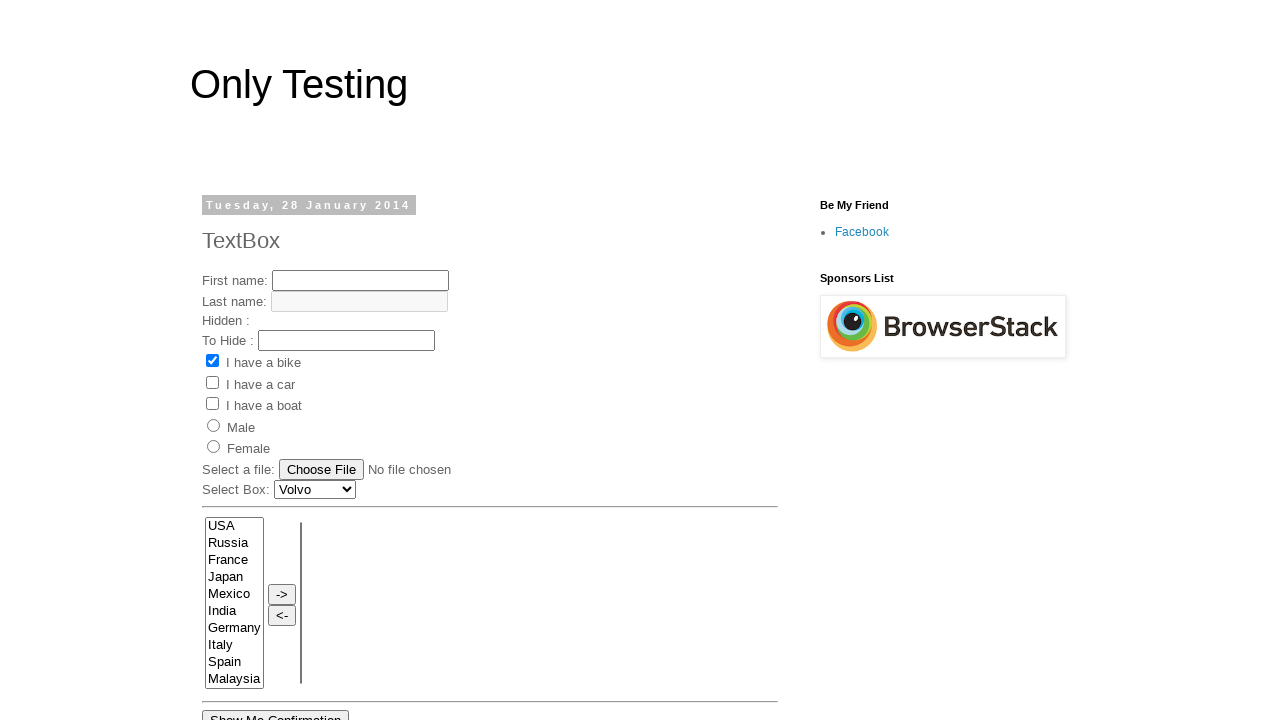

Clicked 'Open New Page' link to open new window at (251, 393) on text=Open New Page
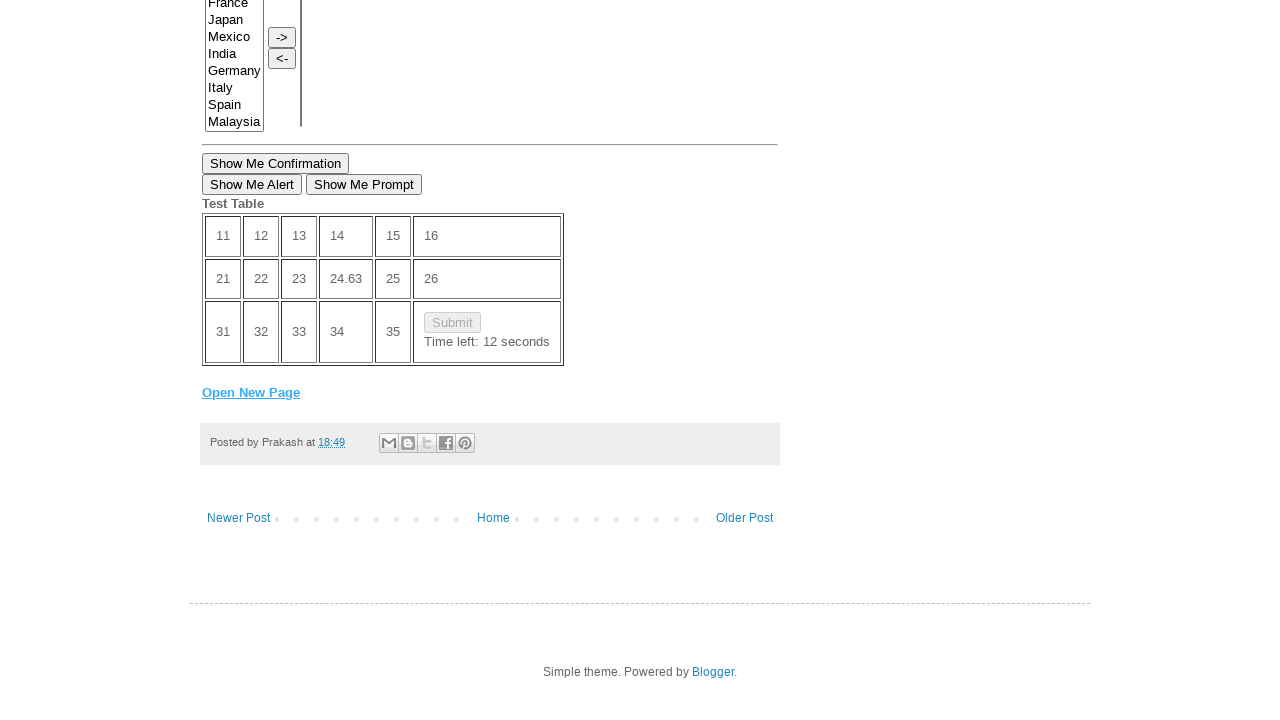

New page/window opened and captured
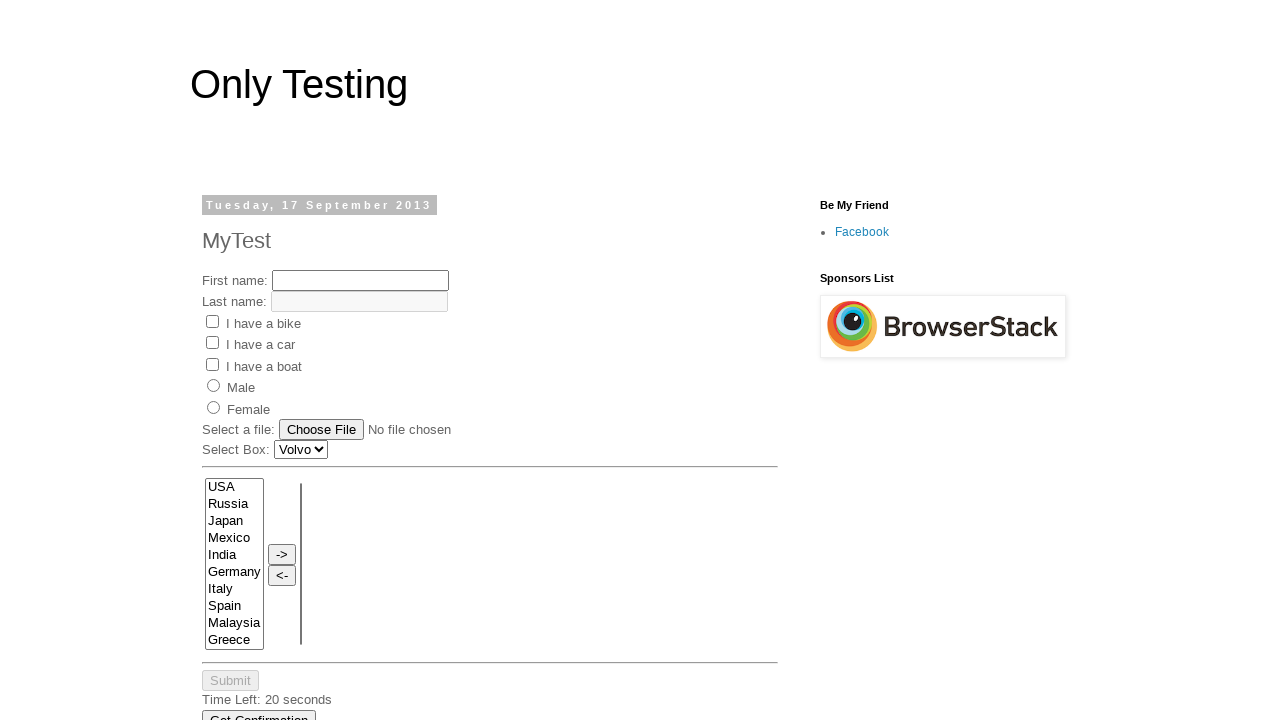

Filled fname field with 'test' in new window on #fname
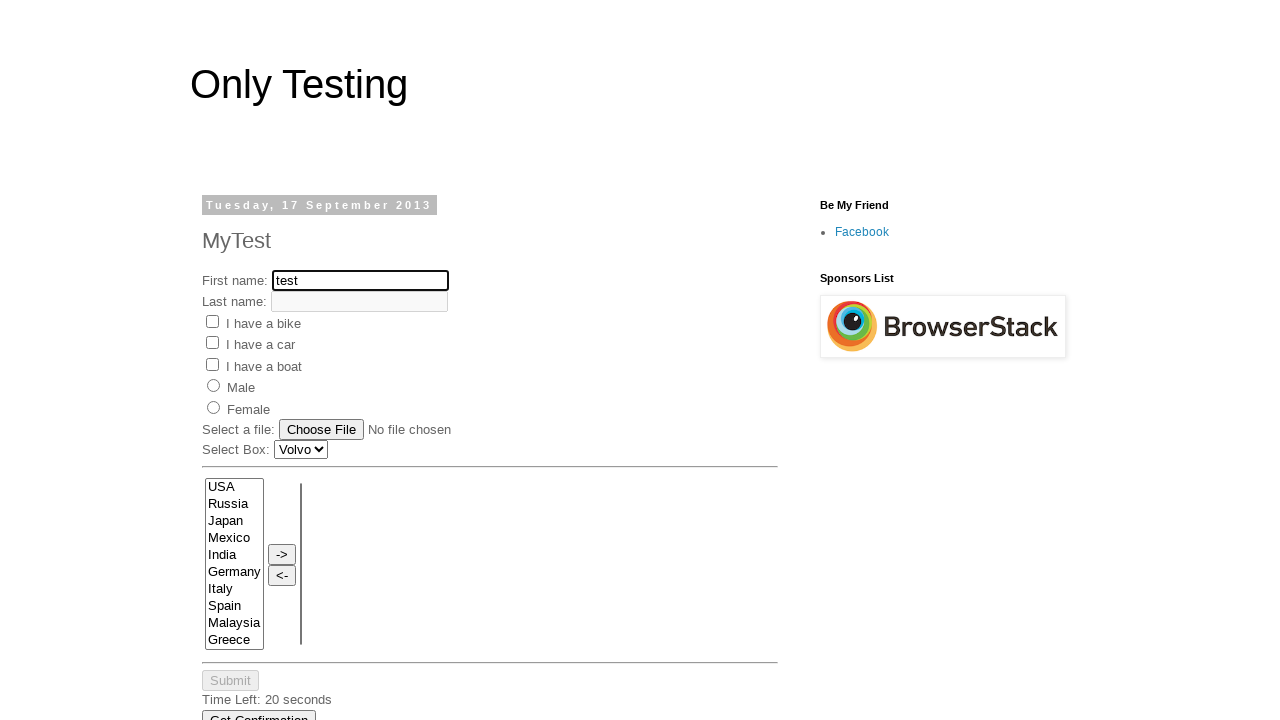

Closed the new window
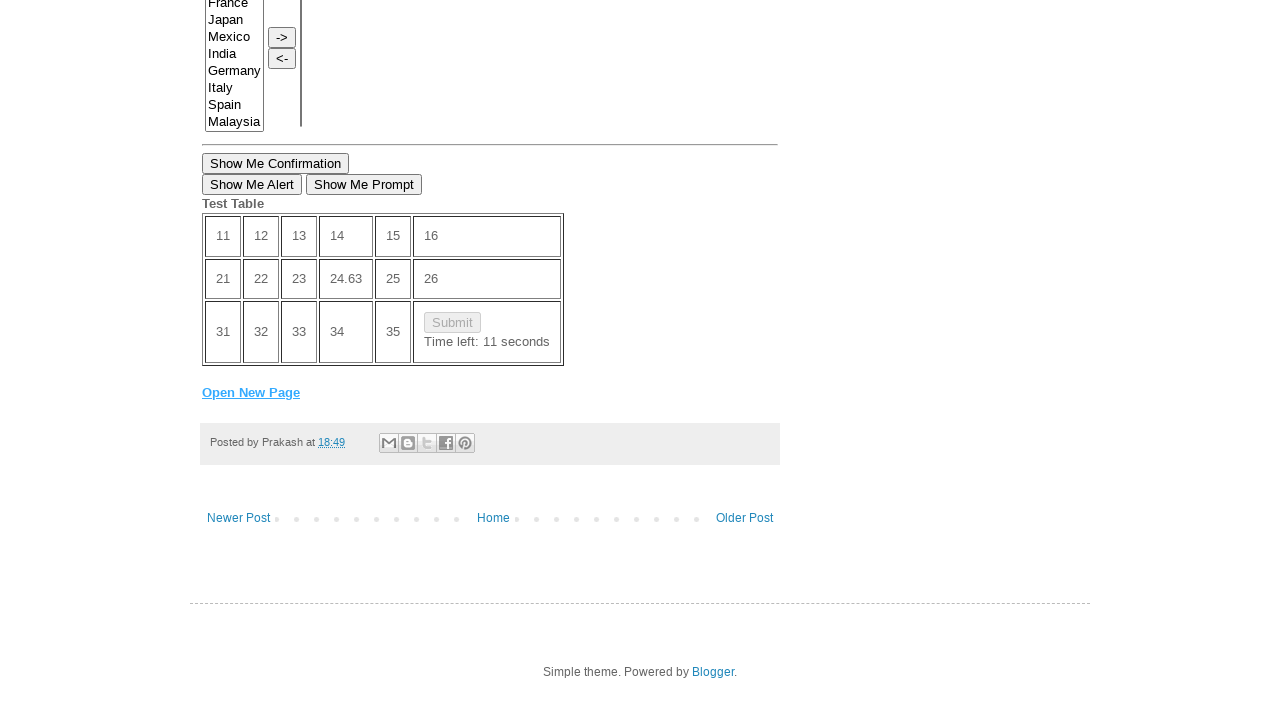

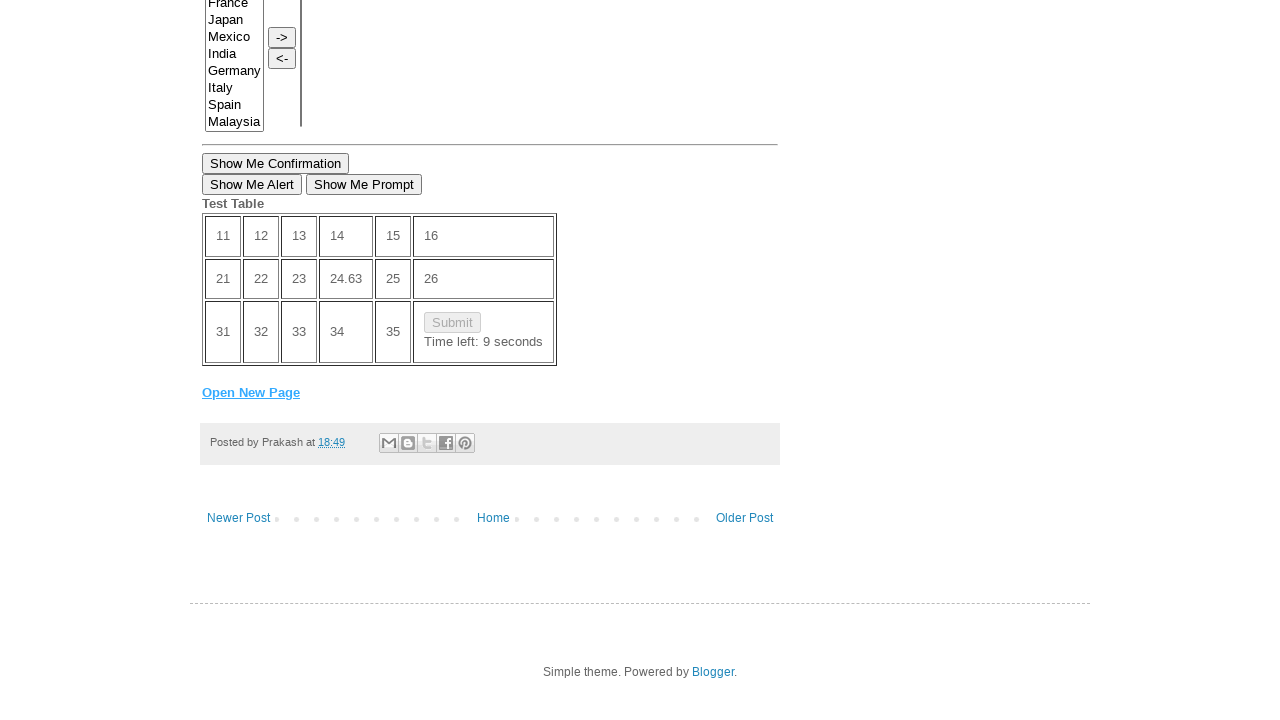